Tests window handling functionality by opening a new window and interacting with elements in the newly opened window

Starting URL: https://www.hyrtutorials.com/p/window-handles-practice.html

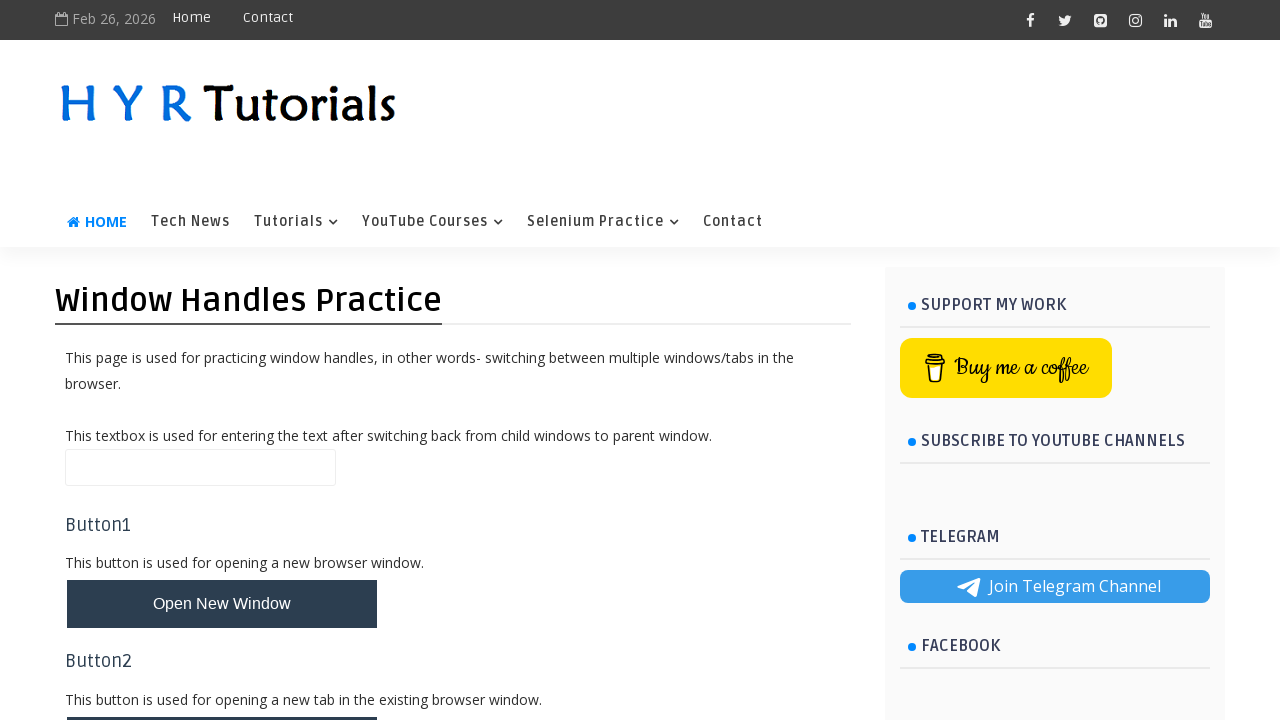

Clicked button to open new window at (222, 604) on #newWindowBtn
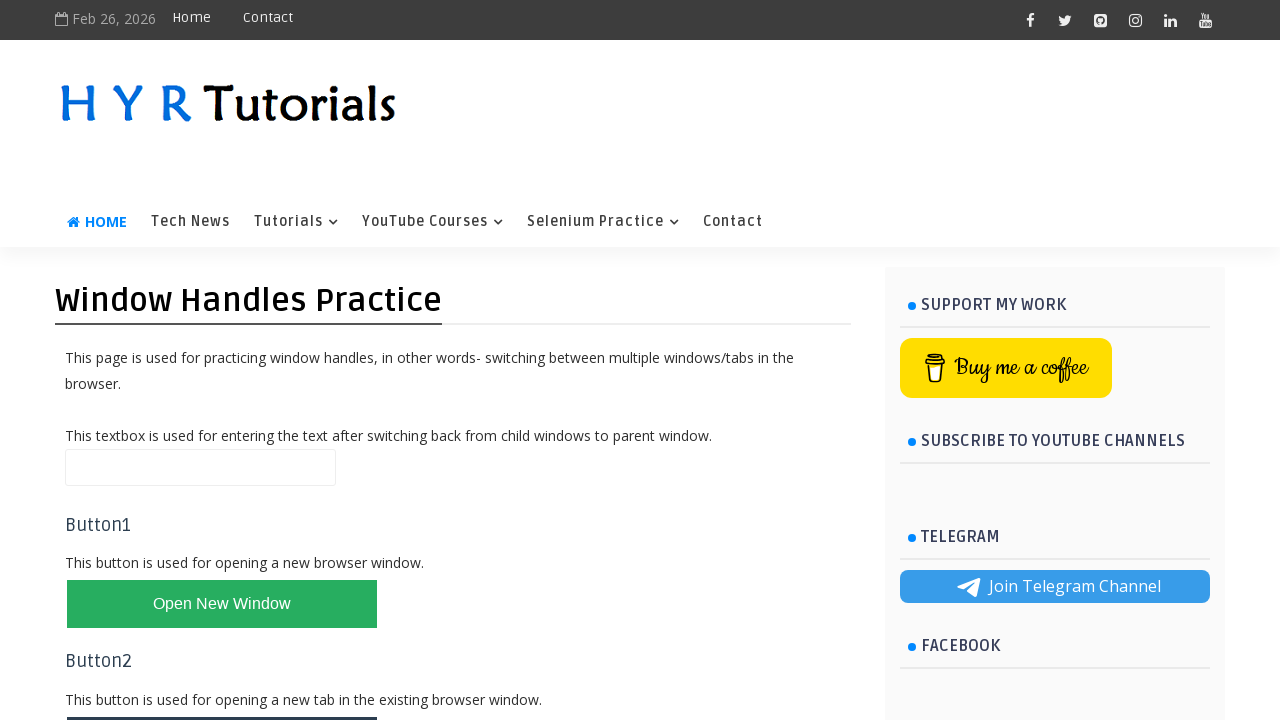

Waited for new window to open
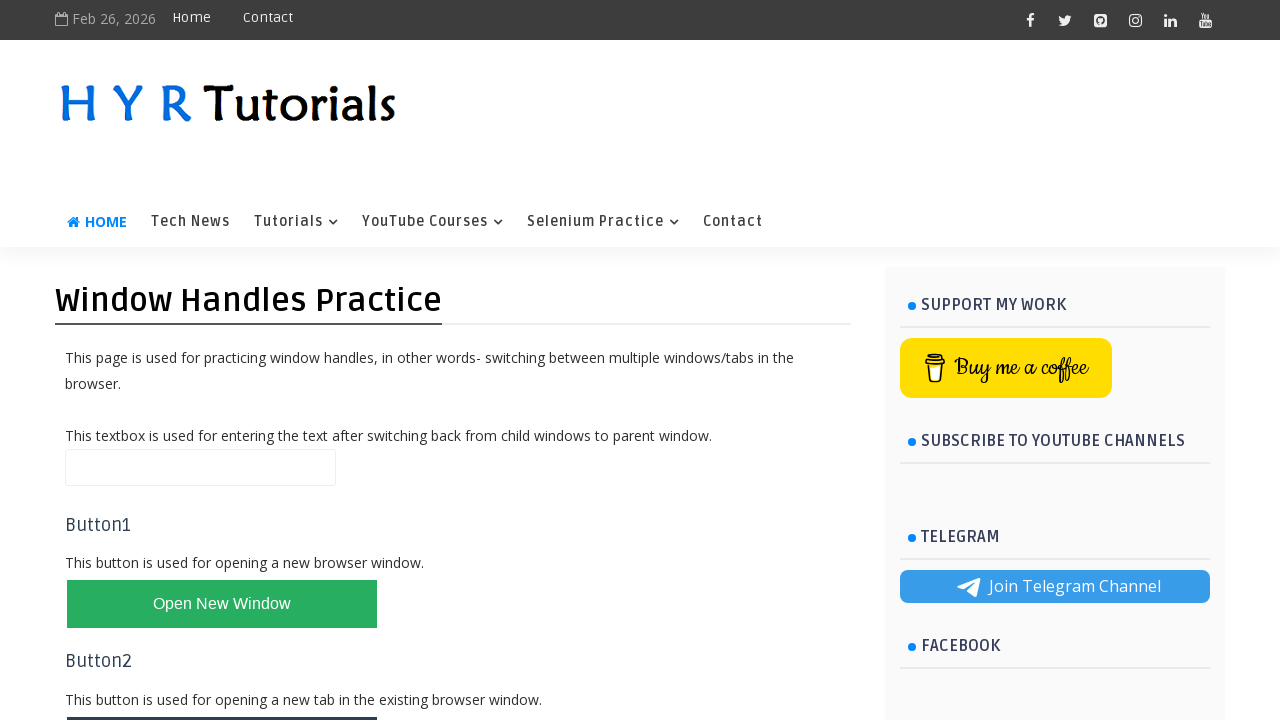

Retrieved all open pages/windows from context
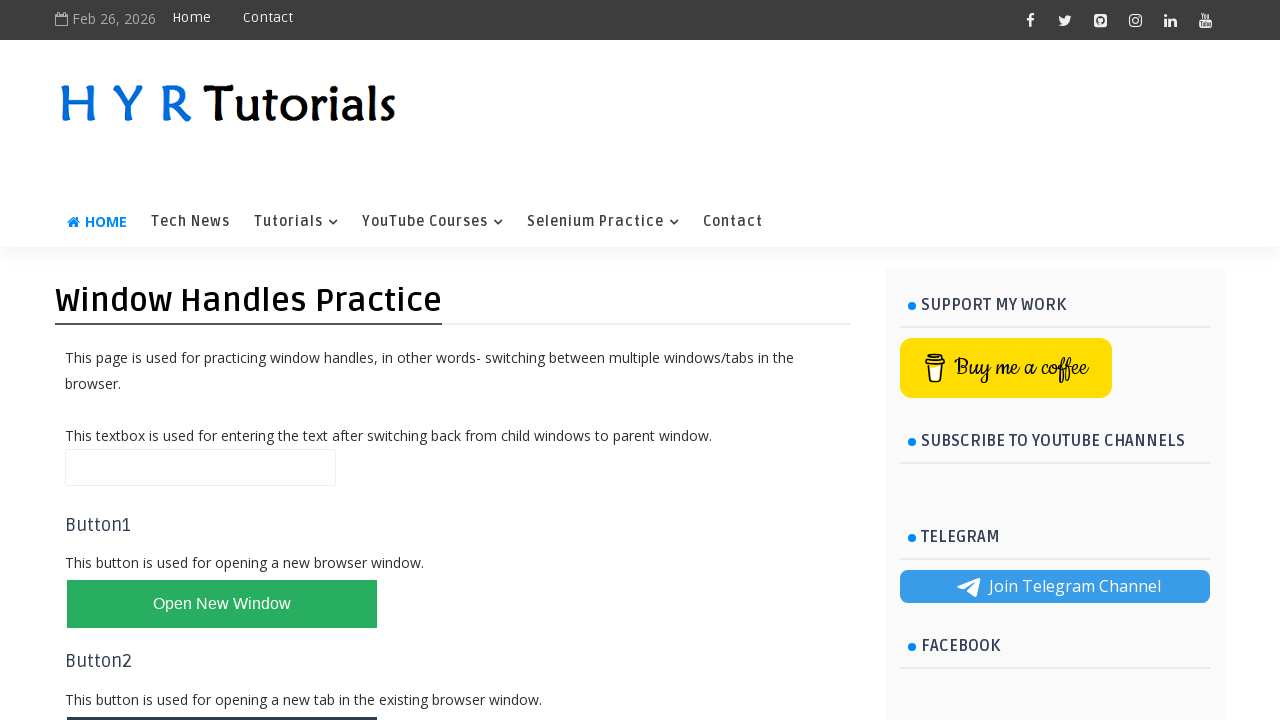

Switched to newly opened window
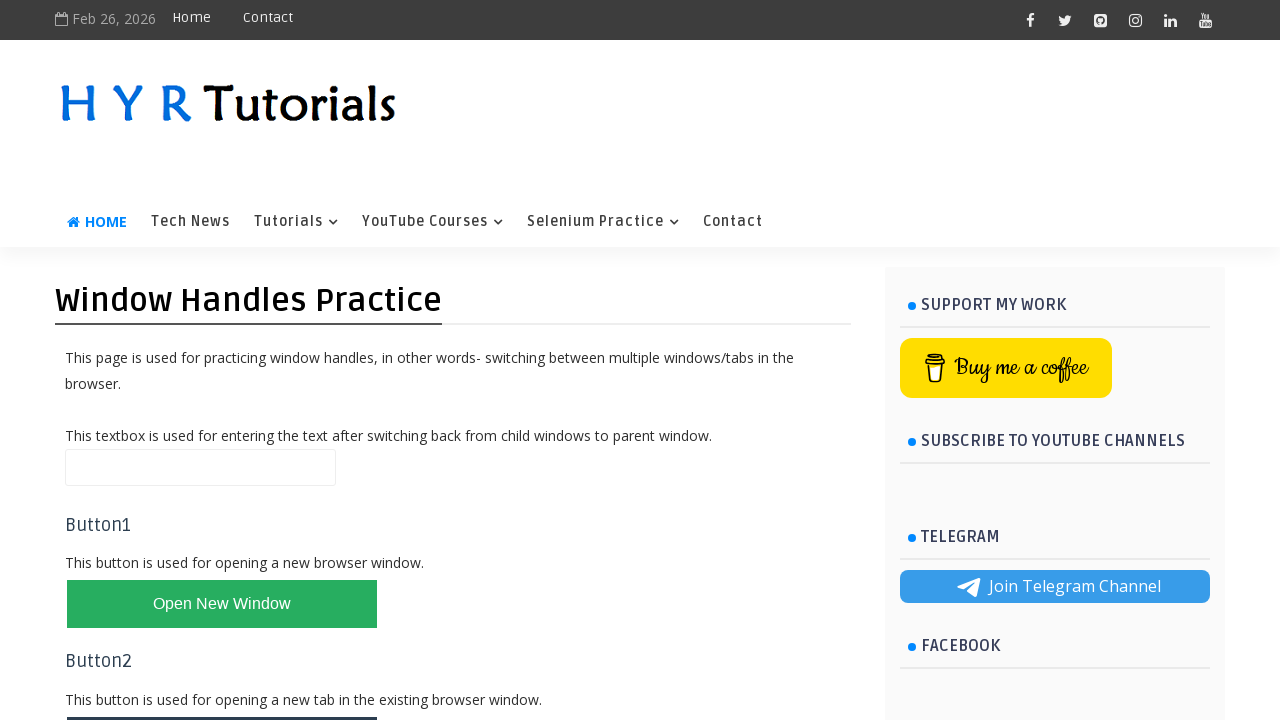

Filled firstName field with 'amit kumar' in new window on #firstName
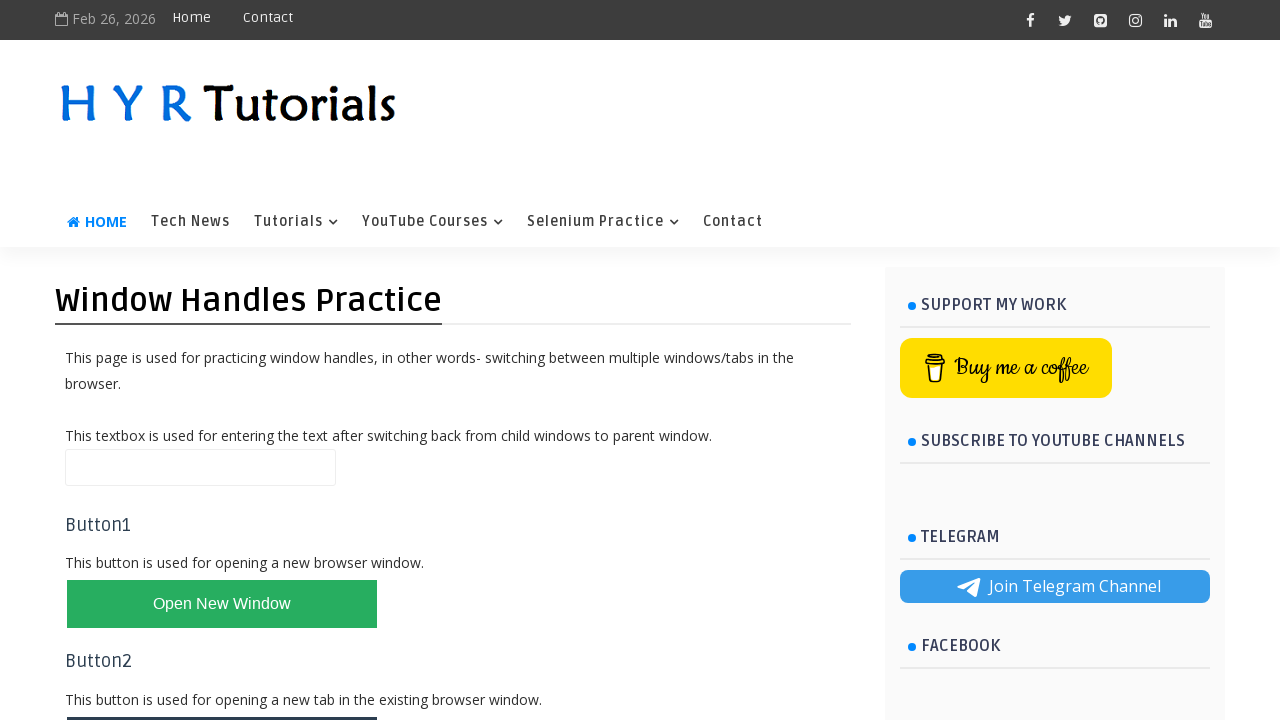

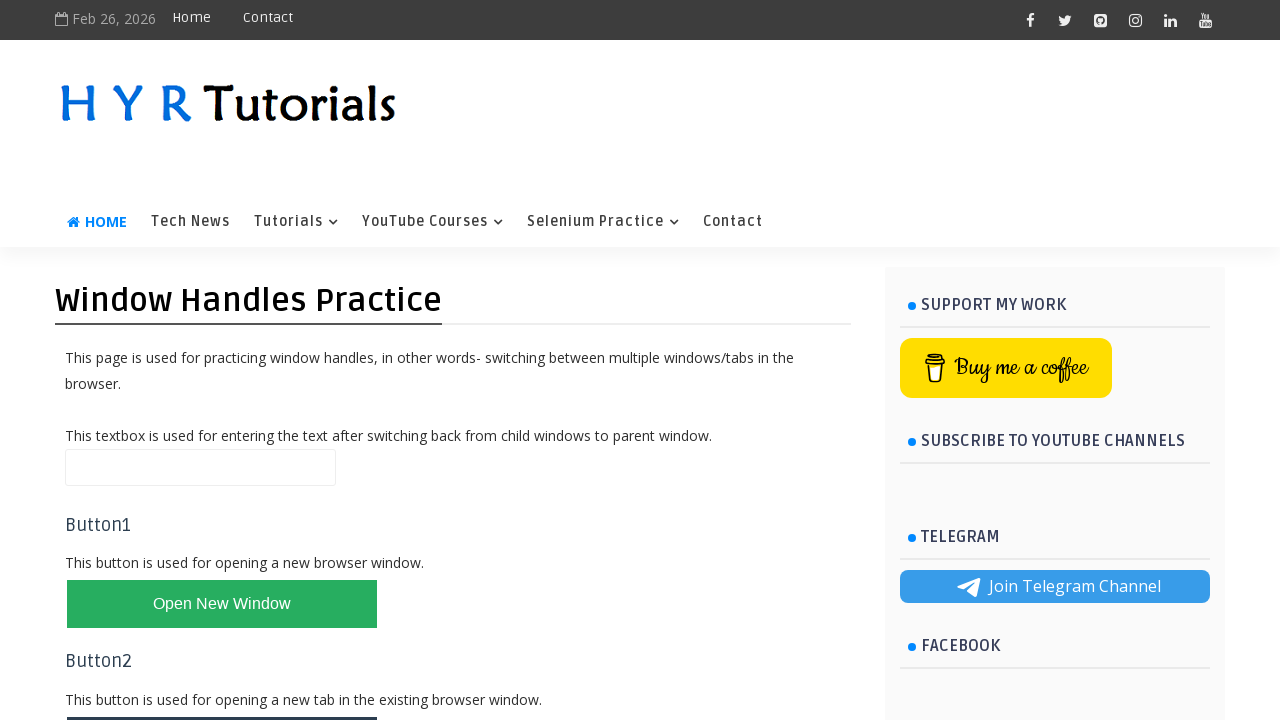